Tests that registration fails with appropriate error when username is blank but password is provided.

Starting URL: https://anatoly-karpovich.github.io/demo-login-form/

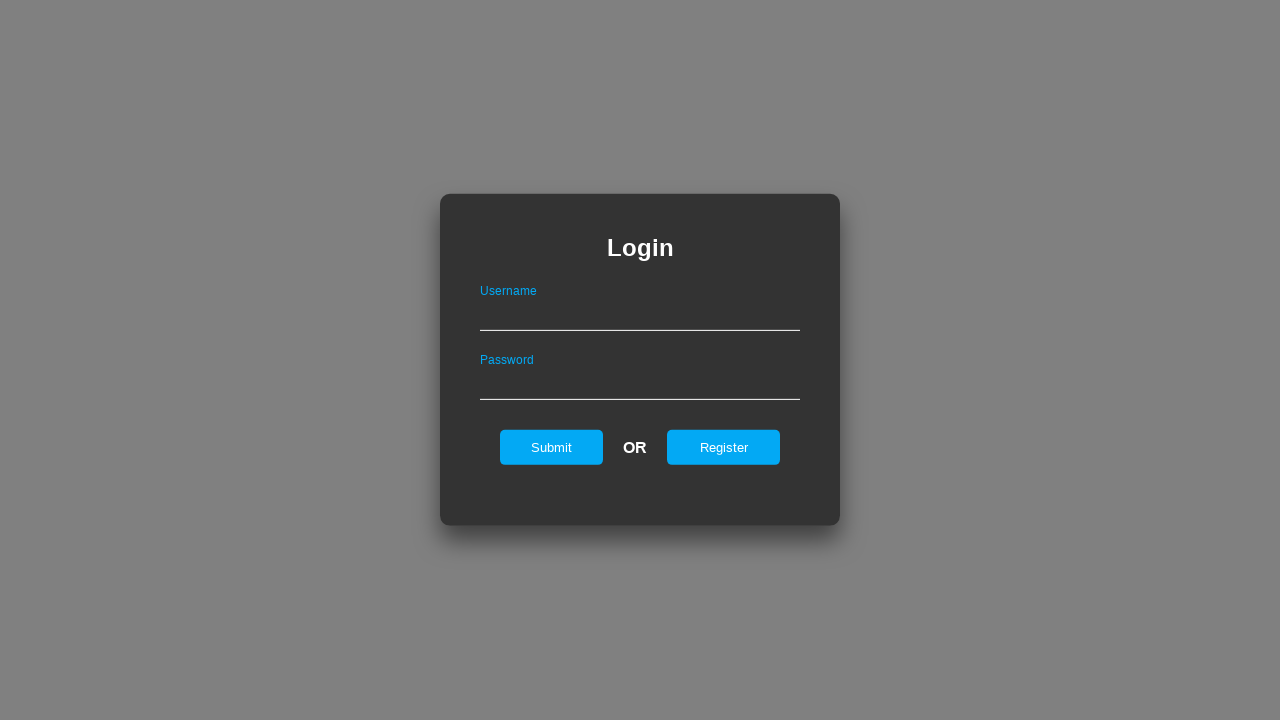

Clicked register button to navigate to registration form at (724, 447) on #registerOnLogin
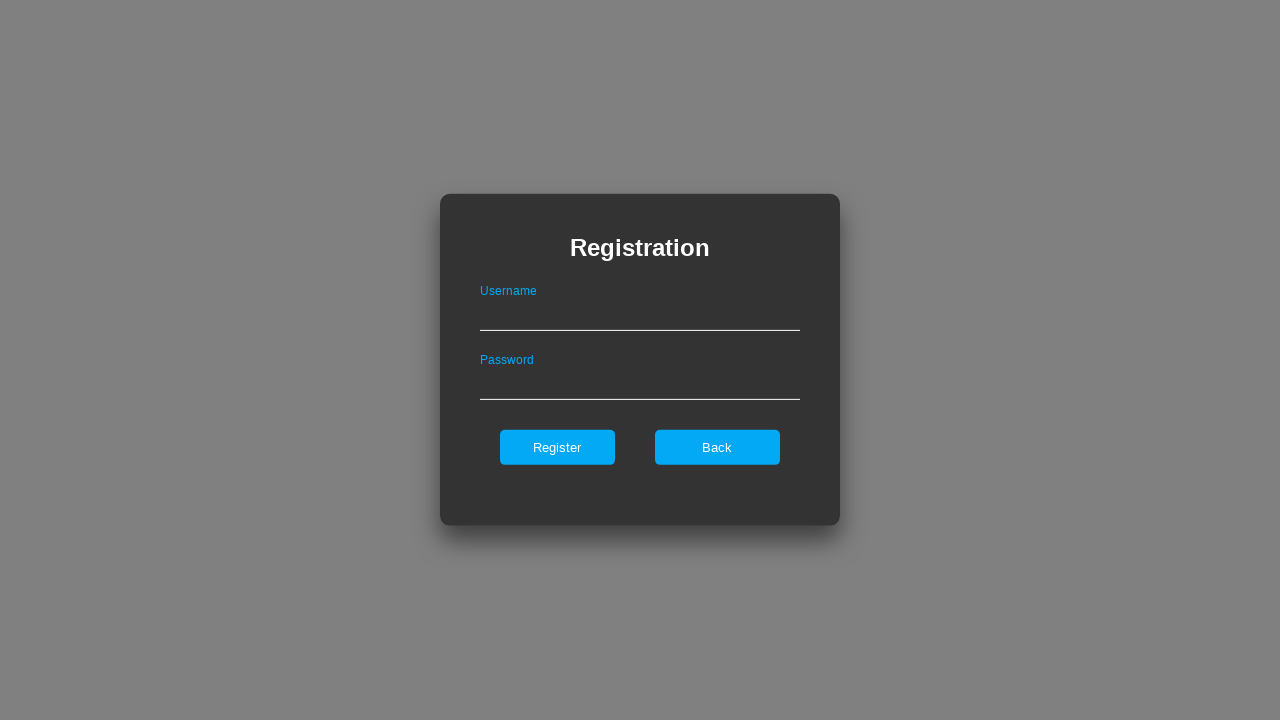

Filled username field with empty string on #userNameOnRegister
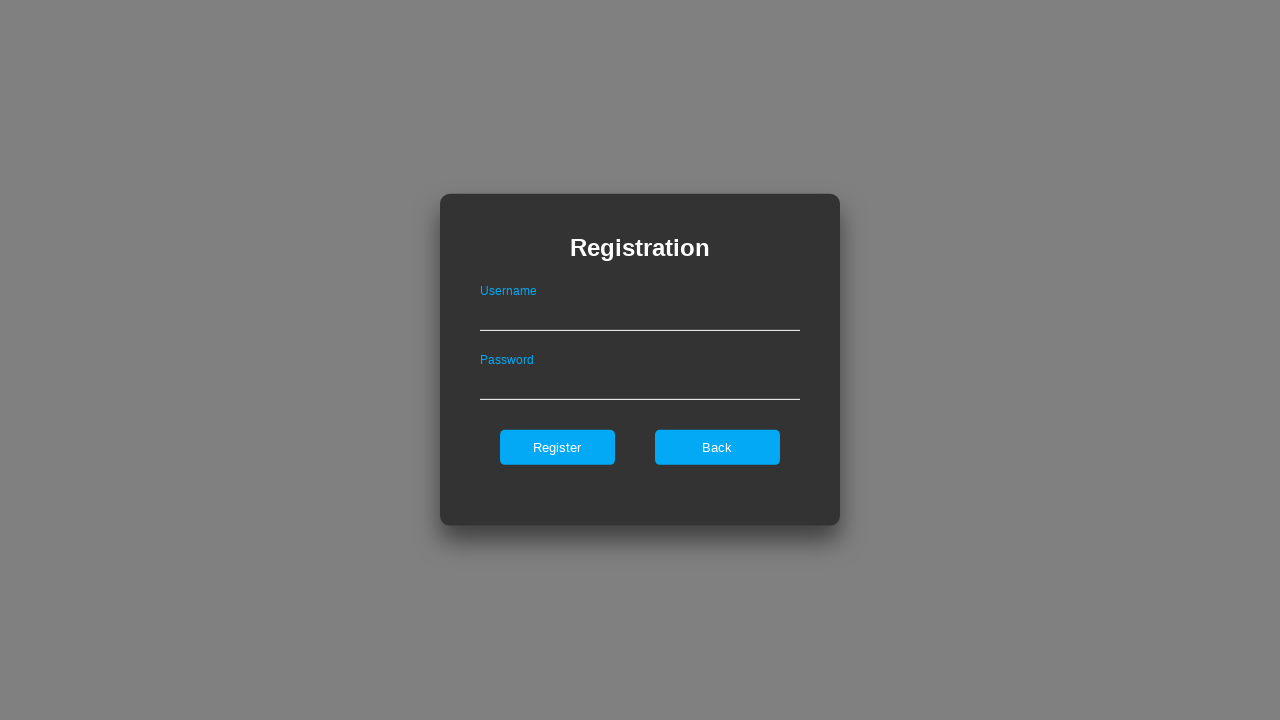

Filled password field with valid password 'Qwerty1234' on #passwordOnRegister
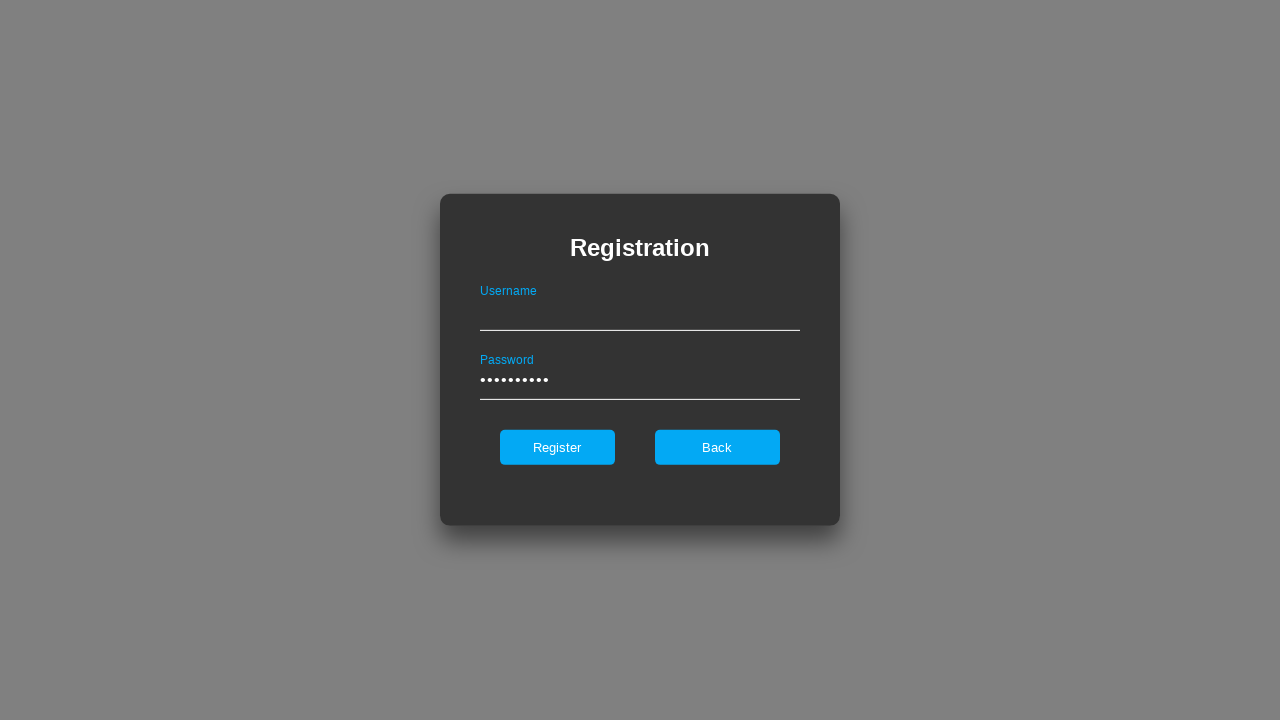

Clicked register button to submit the form at (557, 447) on #register
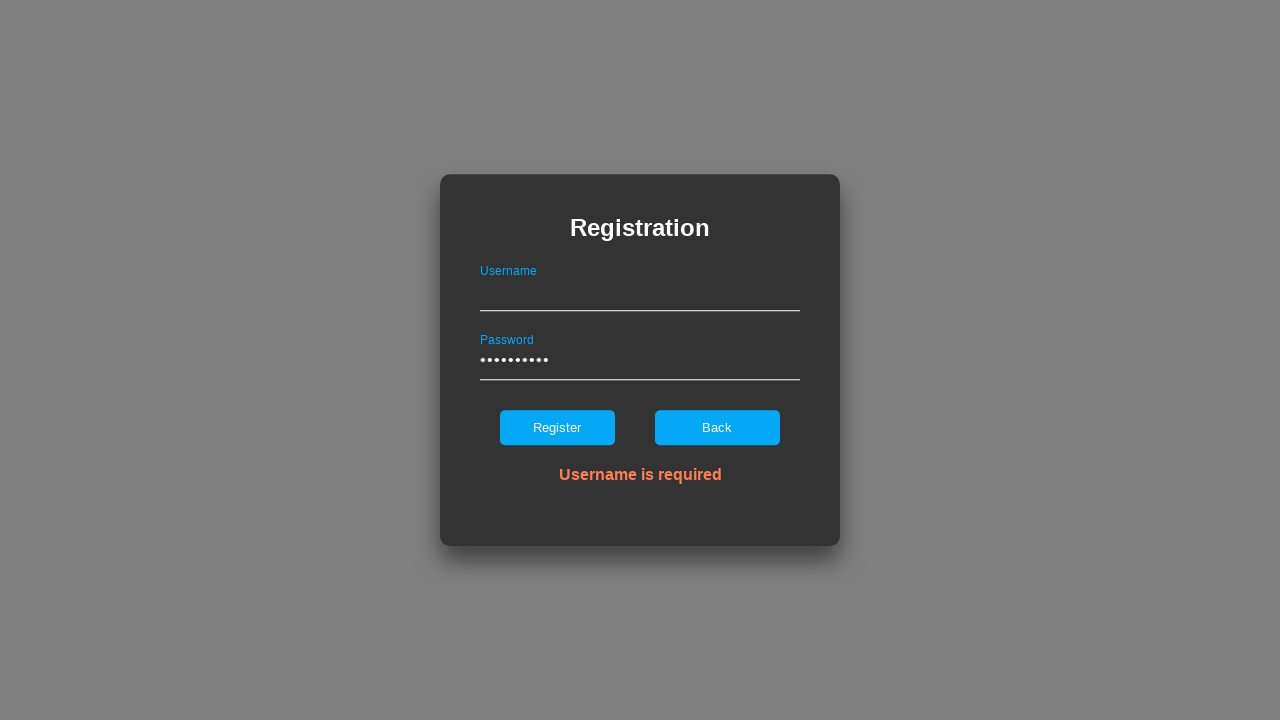

Error notification appeared on the page
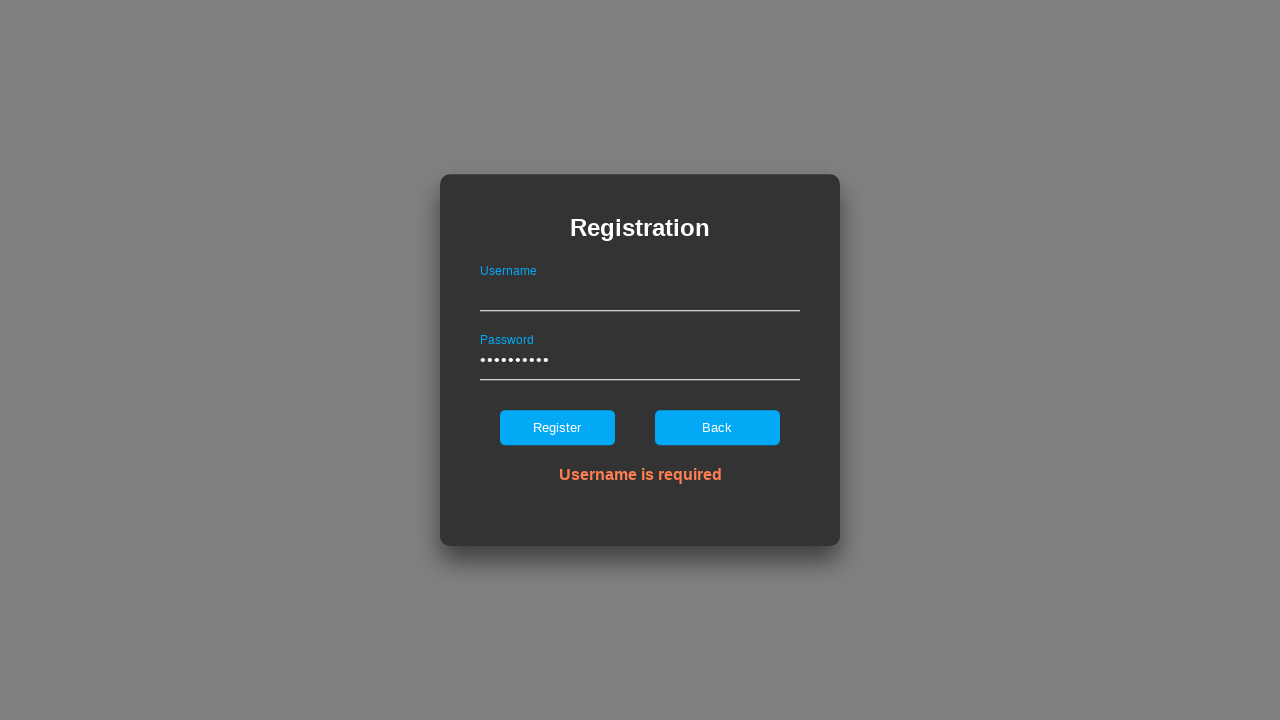

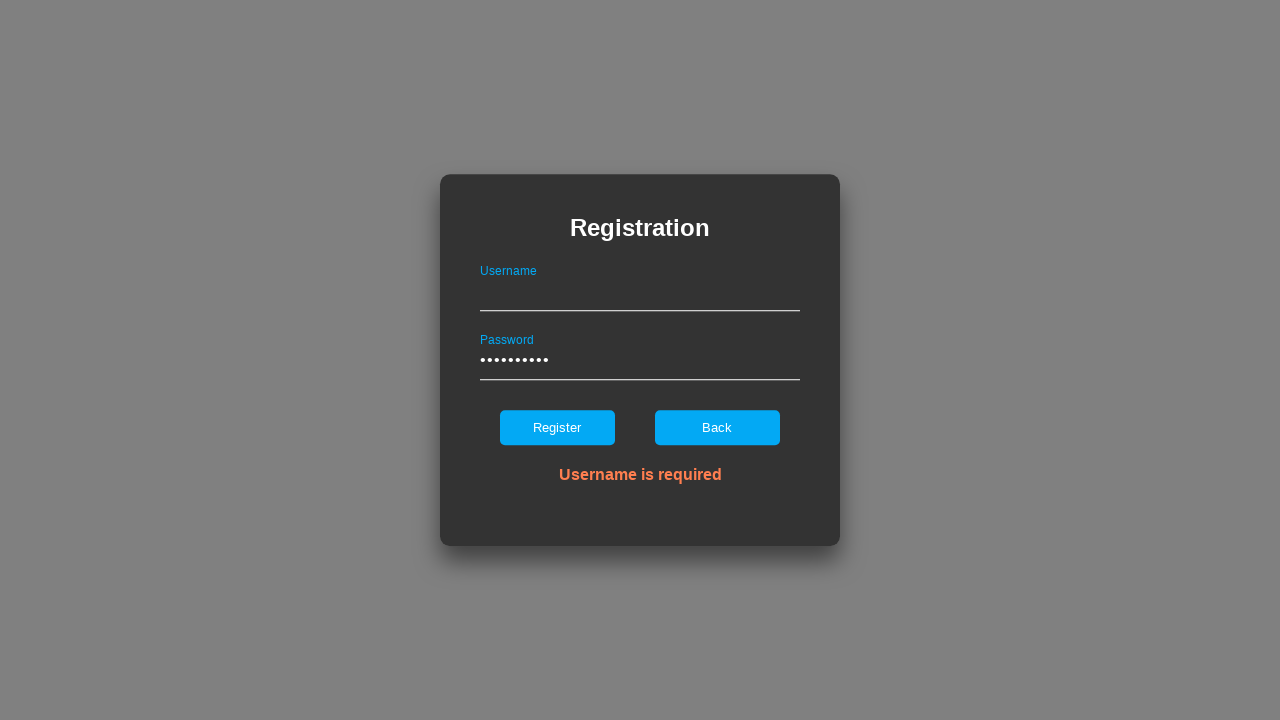